Tests the calendar date picker functionality by navigating through year and month views to select a specific date (June 15, 2027) and verifies the selected values are correctly displayed in the input fields.

Starting URL: https://rahulshettyacademy.com/seleniumPractise/#/offers

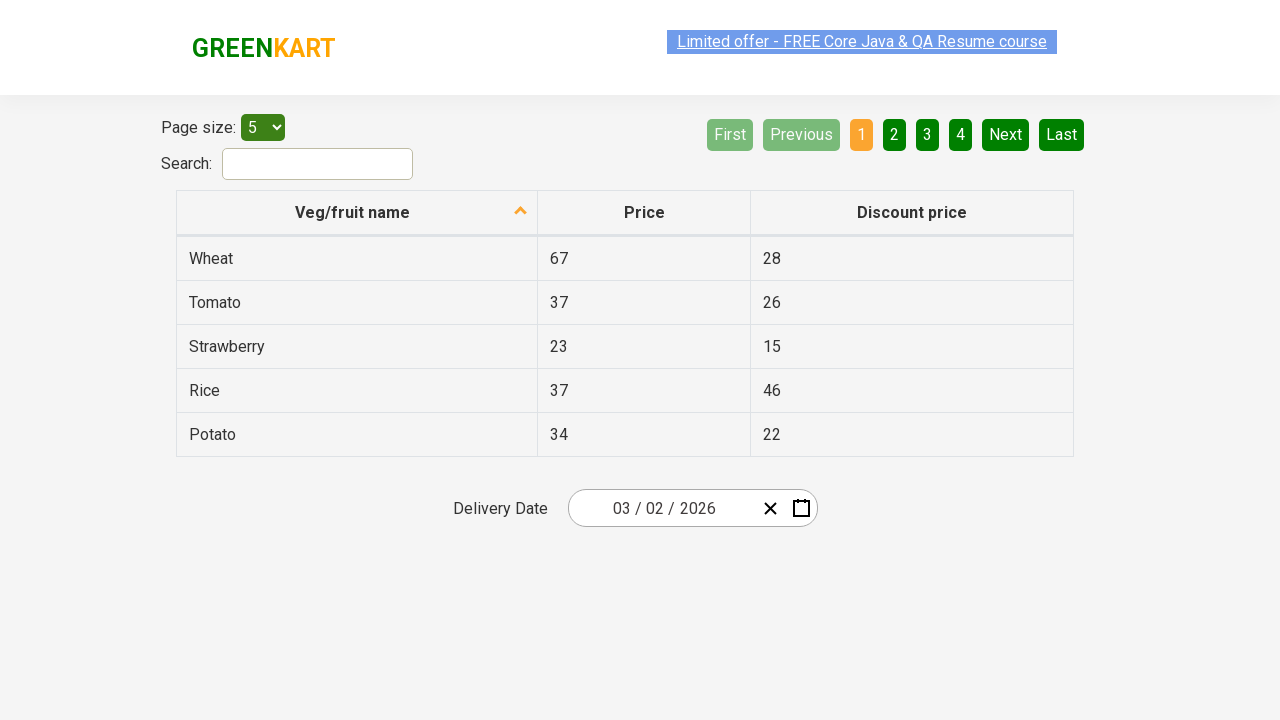

Clicked date picker input group to open calendar at (662, 508) on .react-date-picker__inputGroup
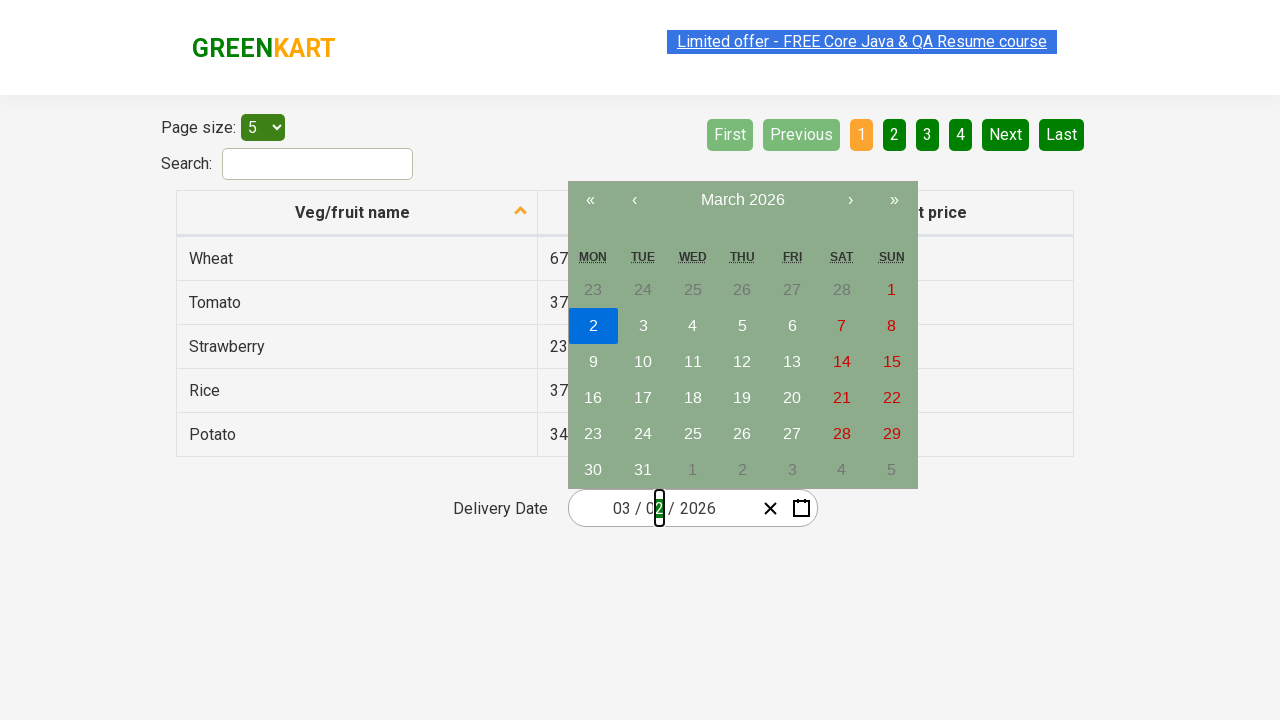

Clicked navigation label to navigate to month view at (742, 200) on .react-calendar__navigation__label
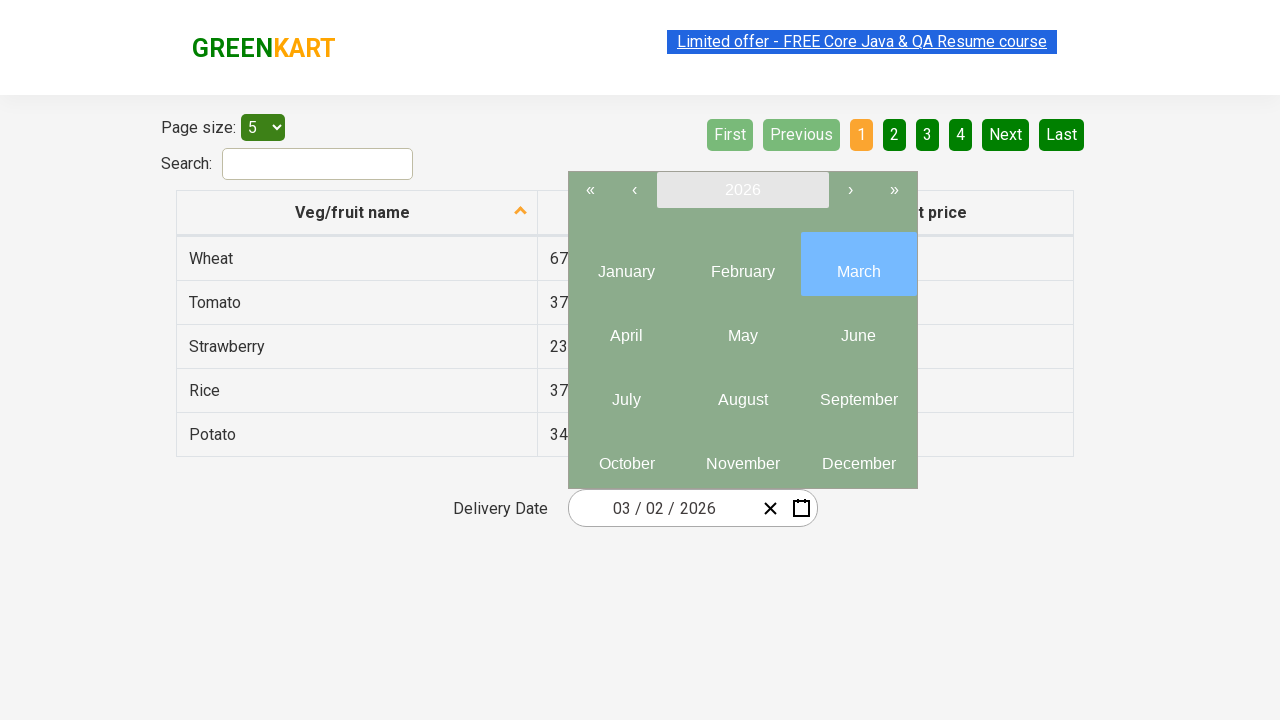

Clicked navigation label again to navigate to year view at (742, 190) on .react-calendar__navigation__label
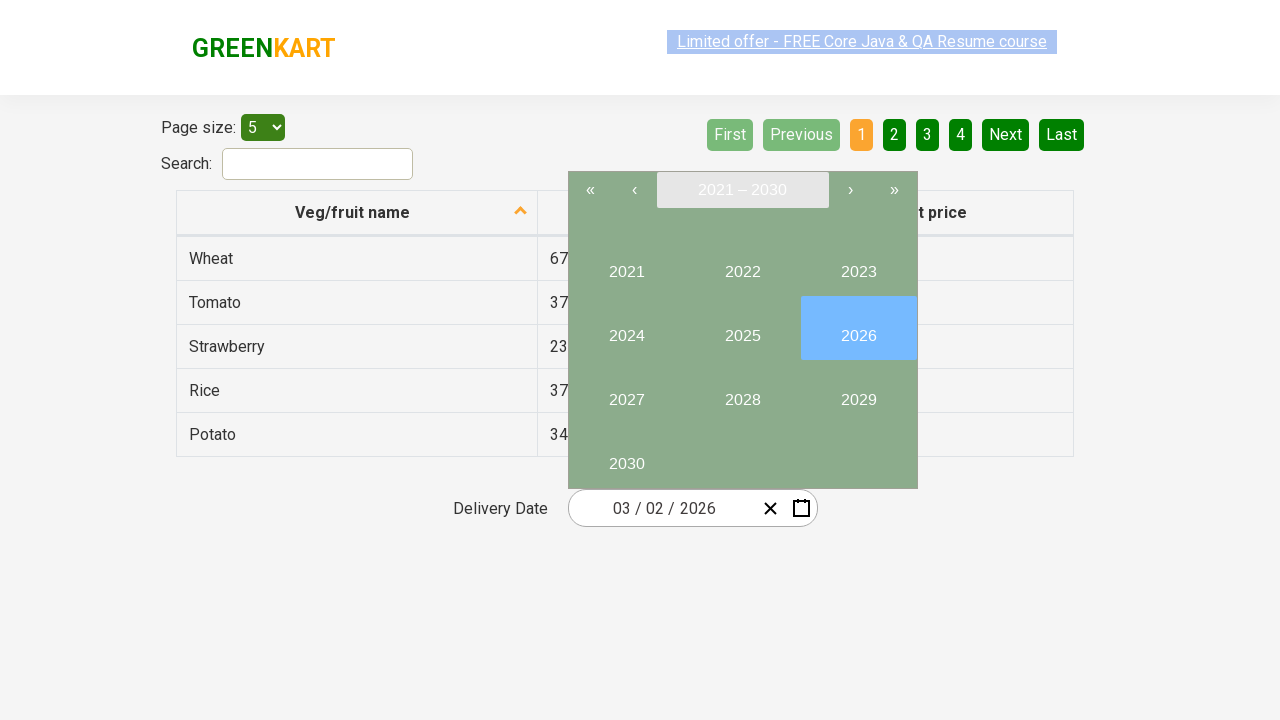

Selected year 2027 at (626, 392) on //button[text()='2027']
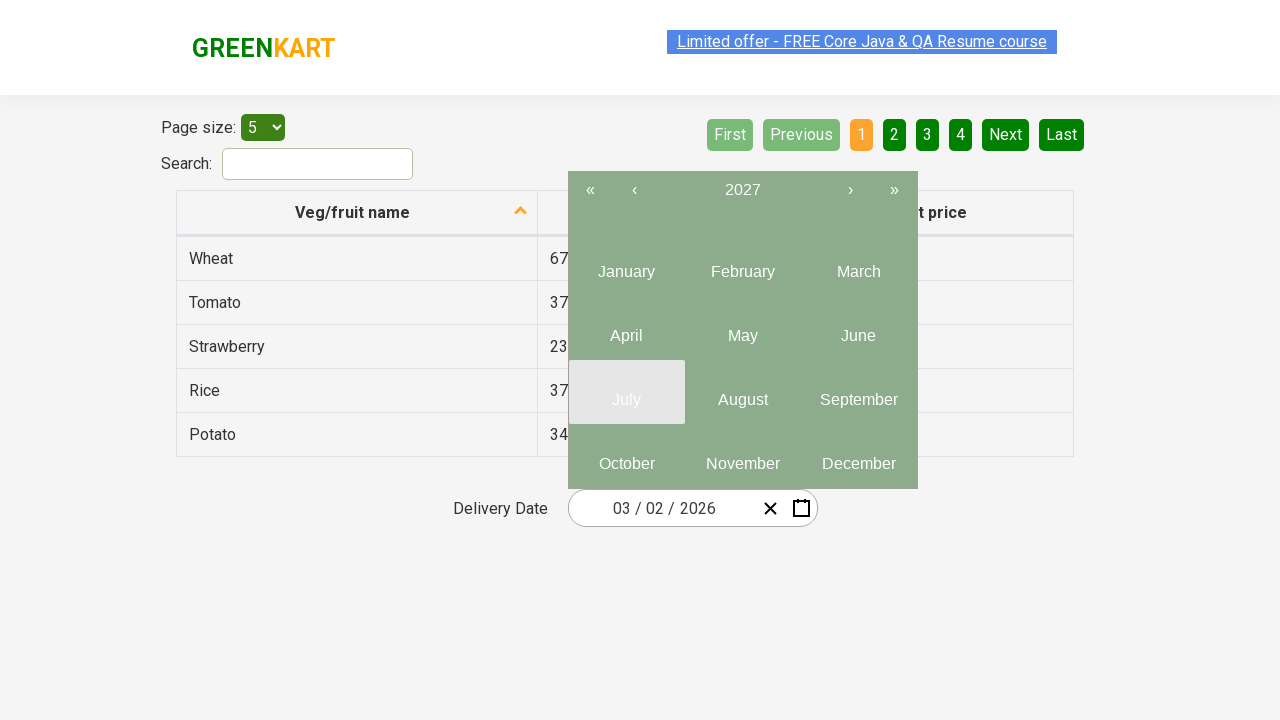

Selected month 6 (June) at (858, 328) on .react-calendar__year-view__months__month >> nth=5
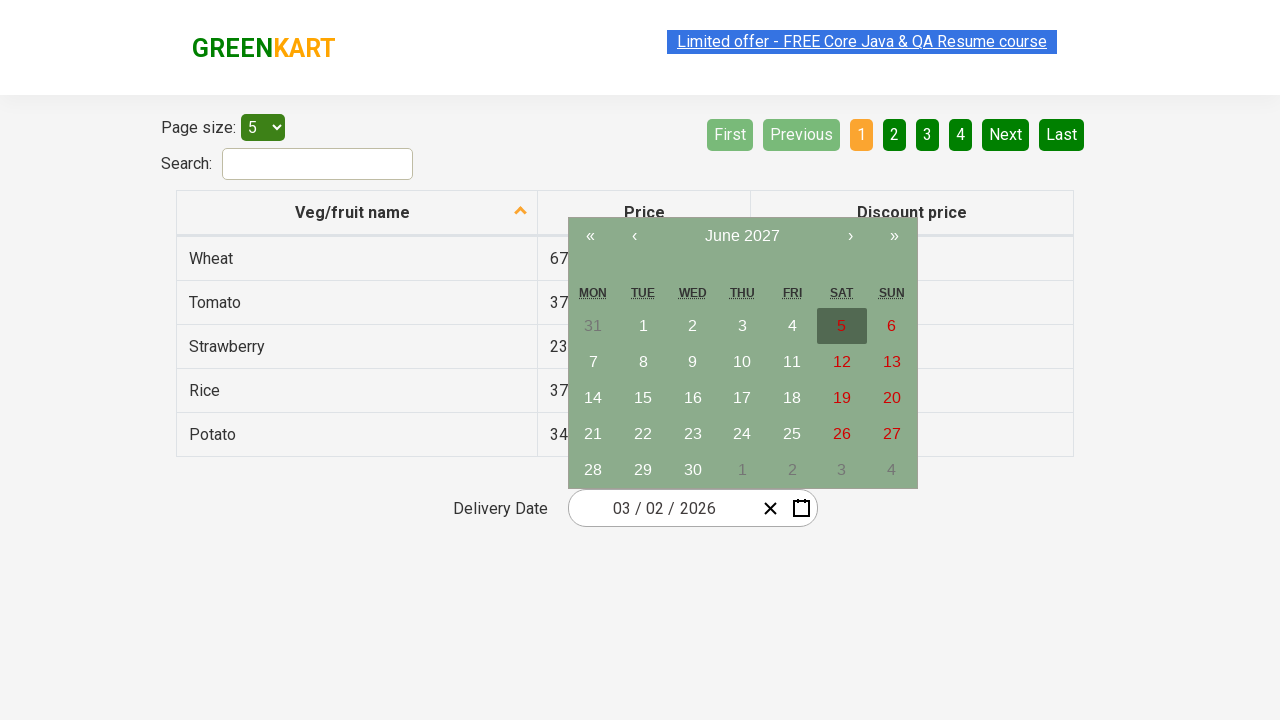

Selected date 15 at (643, 398) on //abbr[text()='15']
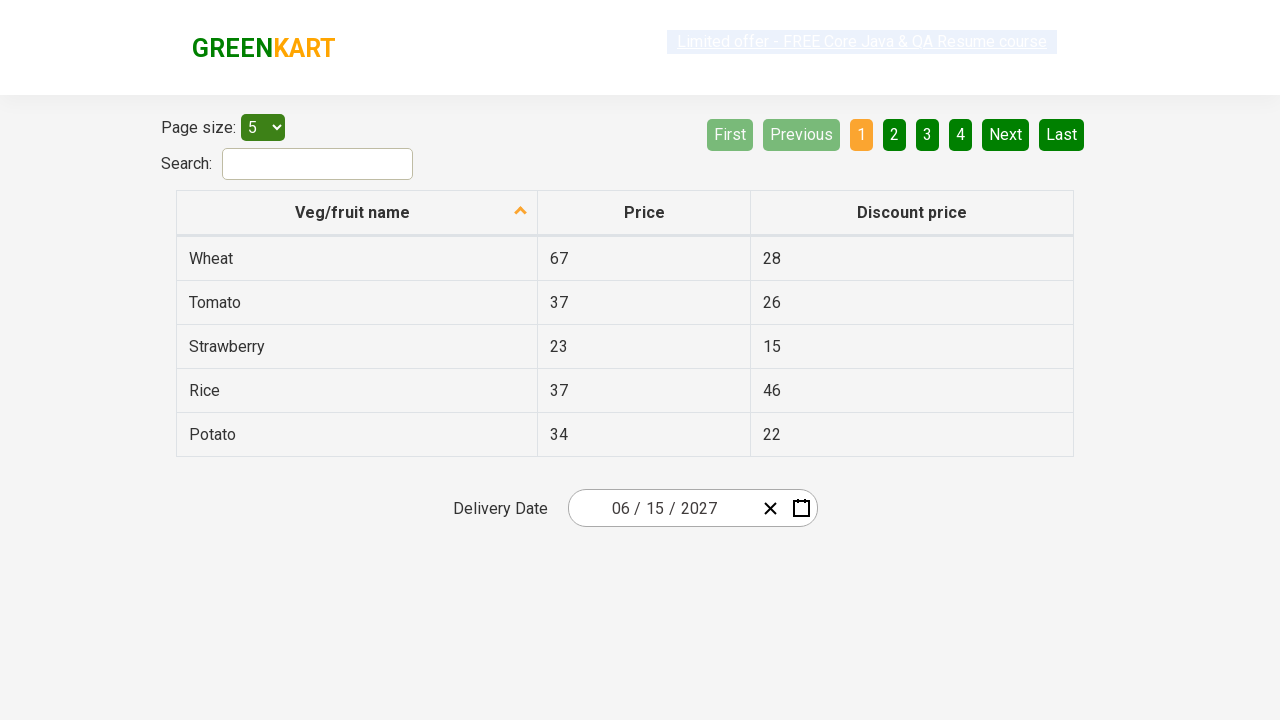

Date picker inputs loaded and updated with selected date
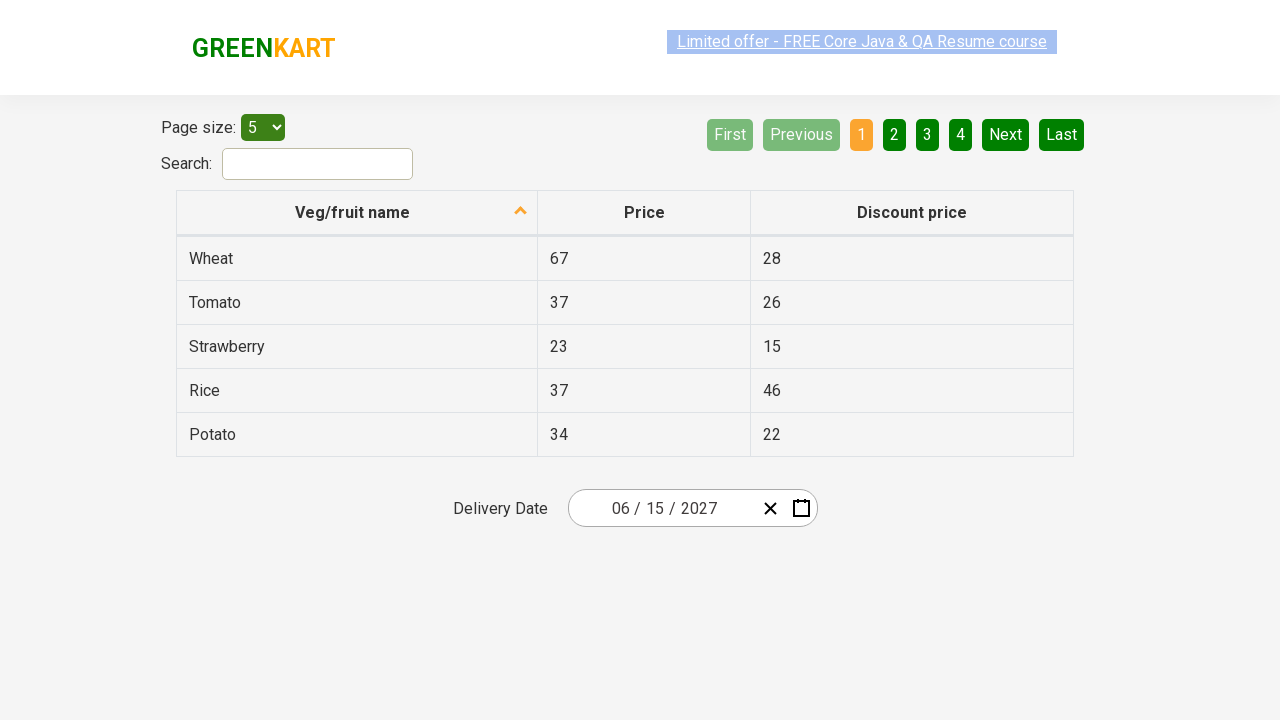

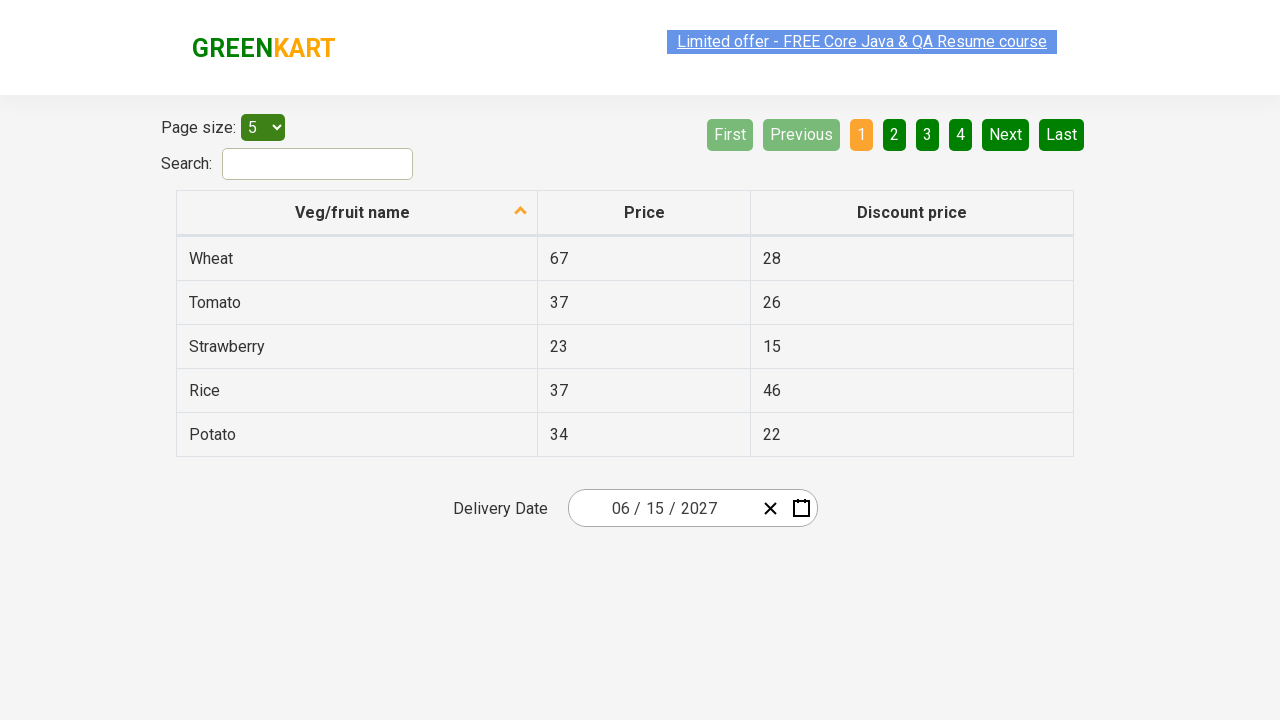